Tests radio button selection by navigating to the radio buttons page, selecting Red as favorite color and Football as favorite sport

Starting URL: https://practice.cydeo.com/

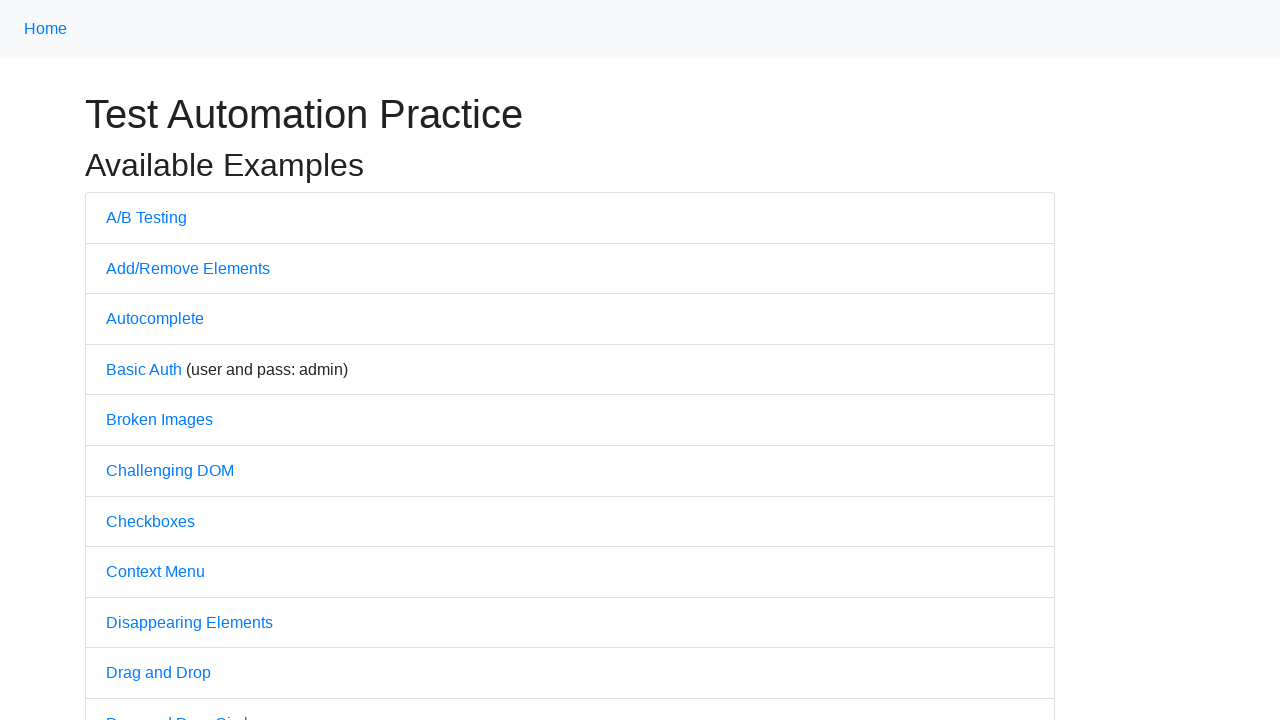

Navigated to practice.cydeo.com home page
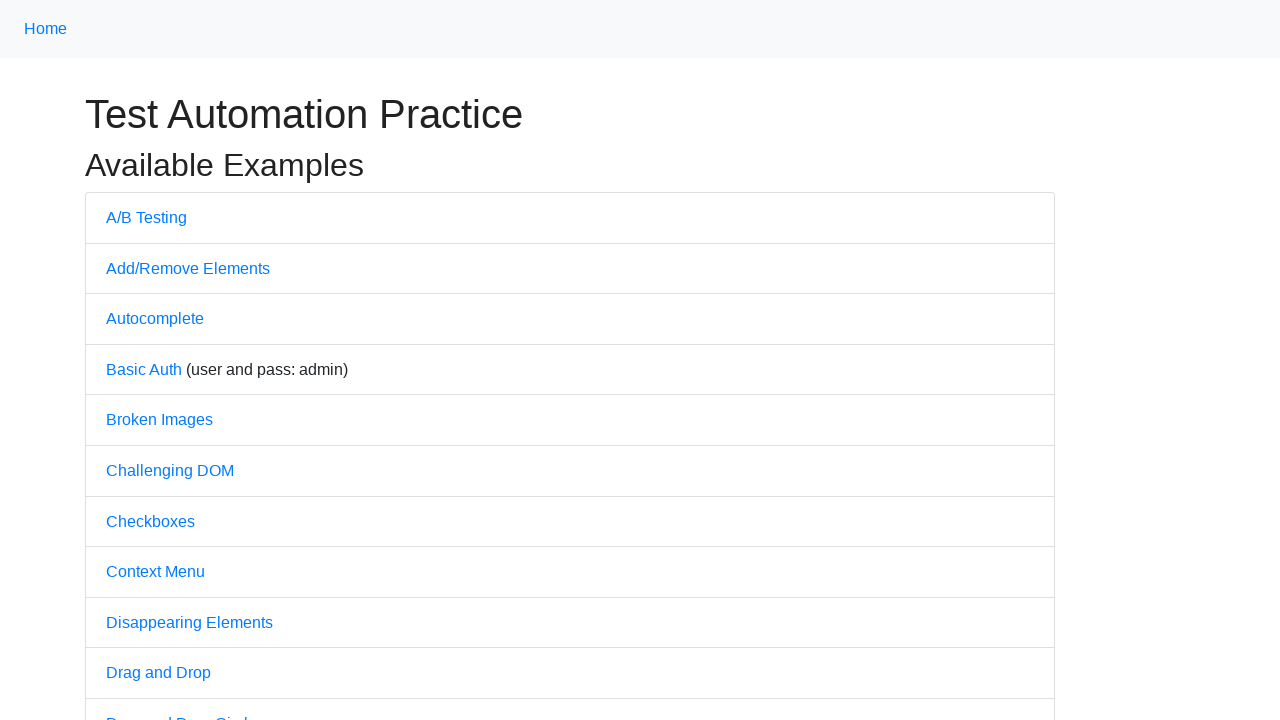

Clicked on Radio Buttons link at (156, 360) on text=Radio Buttons
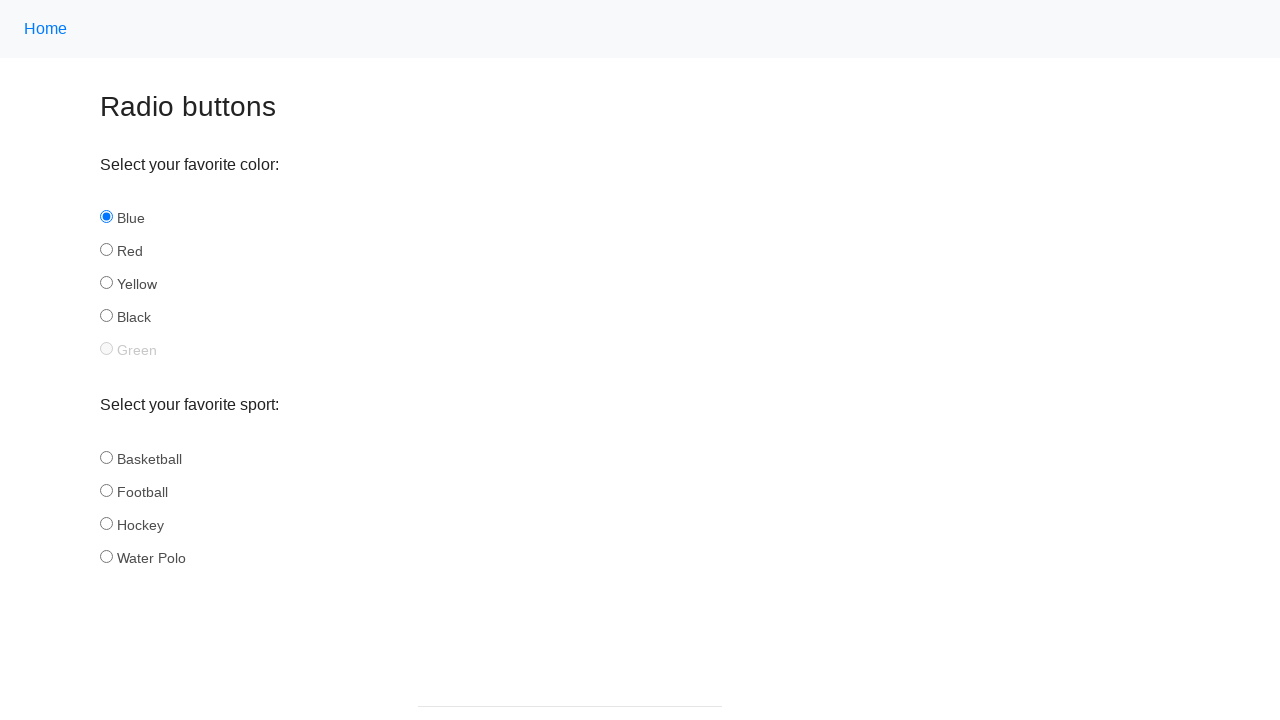

Clicked Red radio button for favorite color at (106, 250) on #red
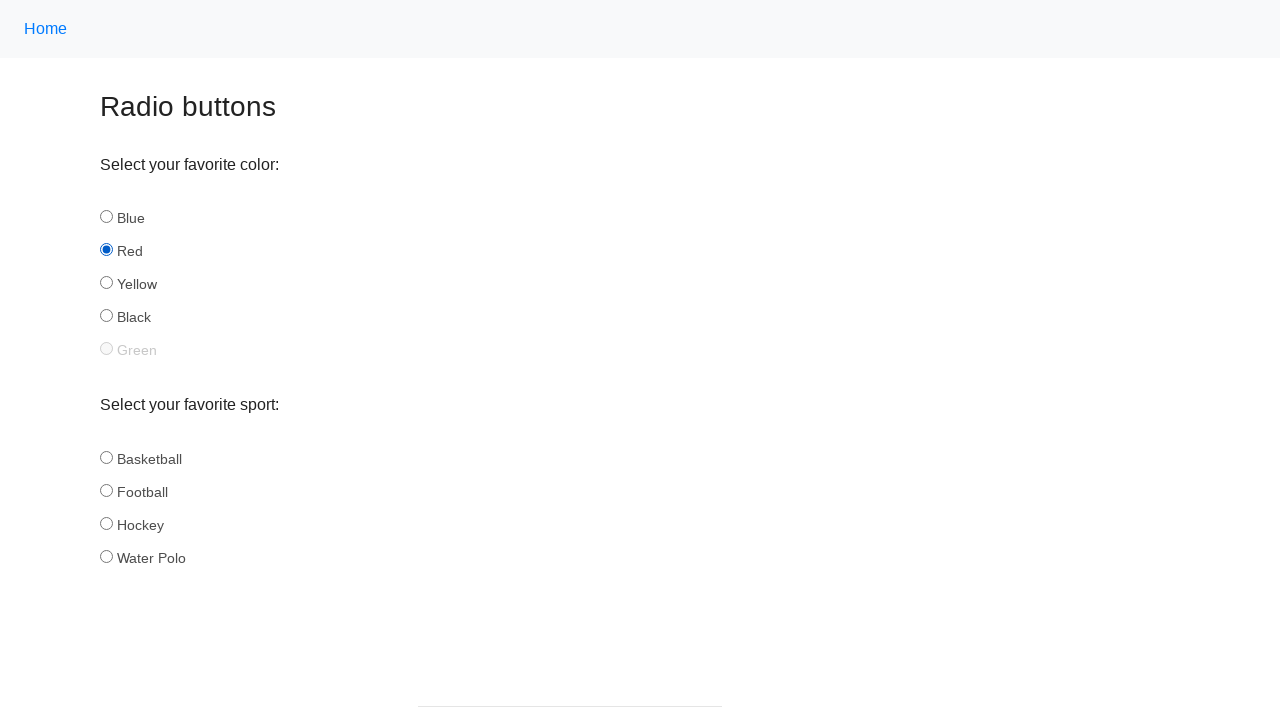

Verified Red radio button is selected
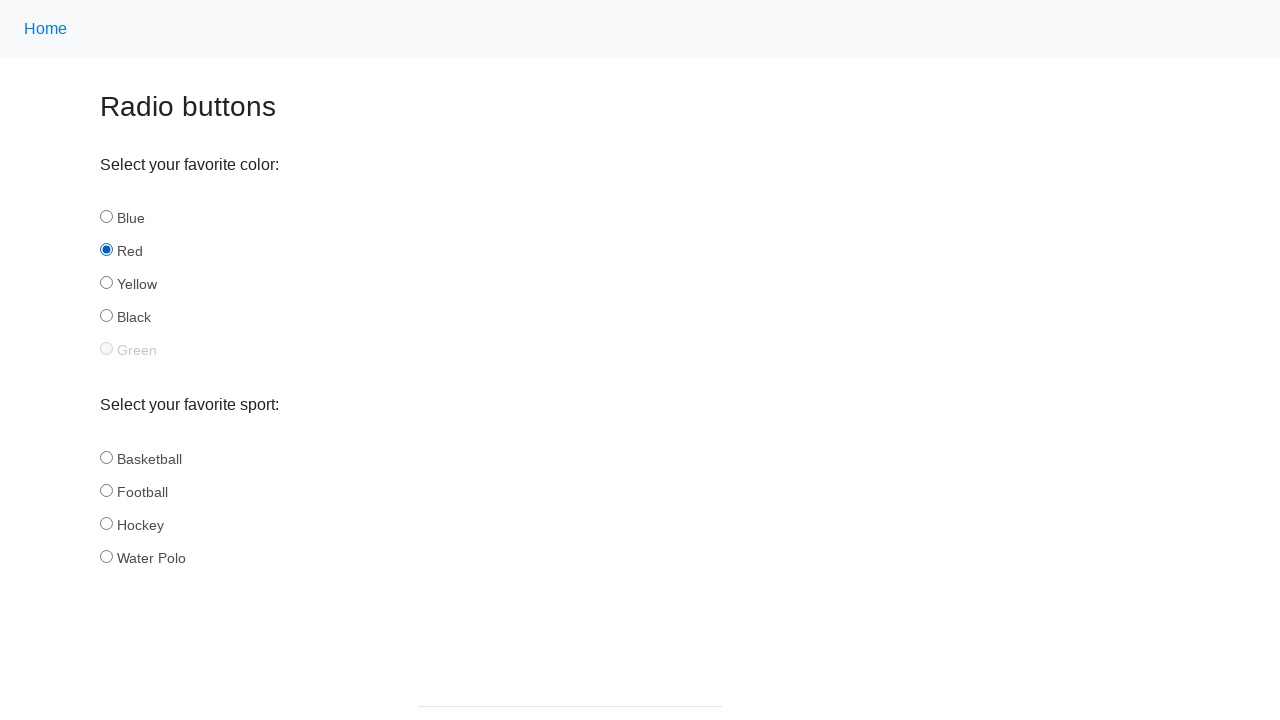

Clicked Football radio button for favorite sport at (106, 490) on #football
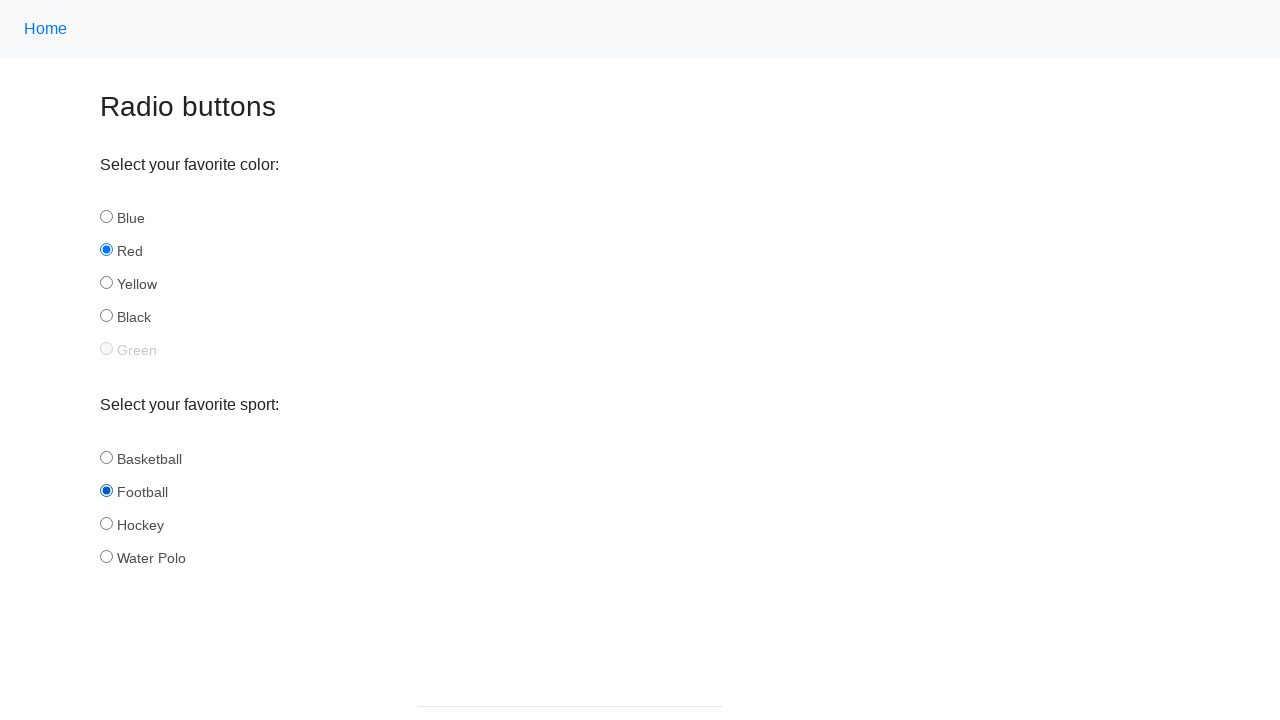

Verified Football radio button is selected
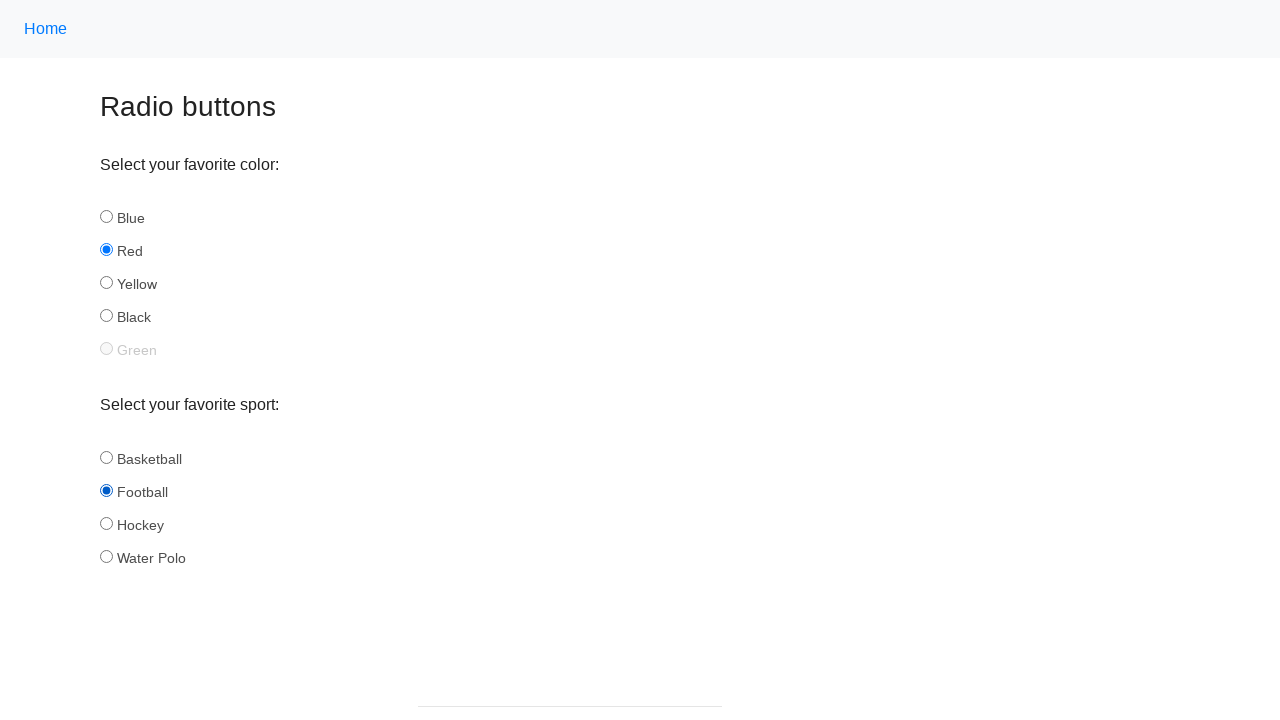

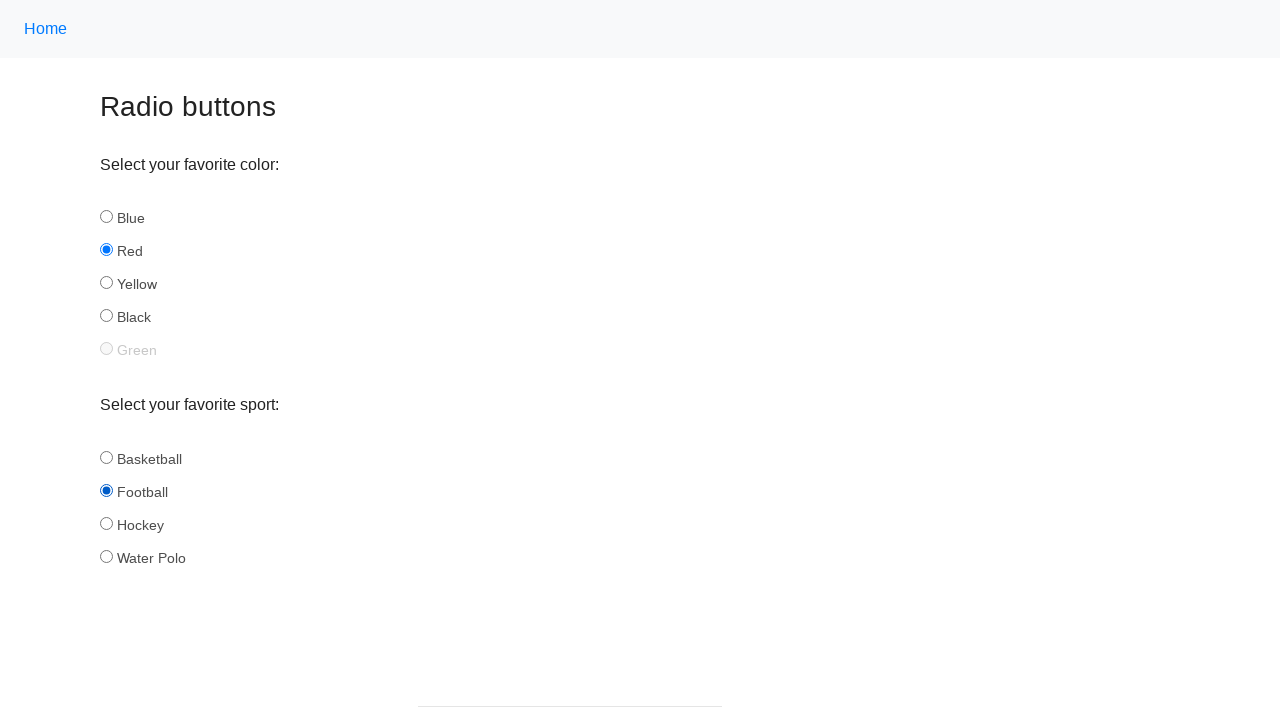